Tests a math calculation form by reading an input value, computing a mathematical formula (log of absolute value of 12*sin(x)), filling in the answer, checking a robot checkbox, and interacting with form elements after scrolling.

Starting URL: https://SunInJuly.github.io/execute_script.html

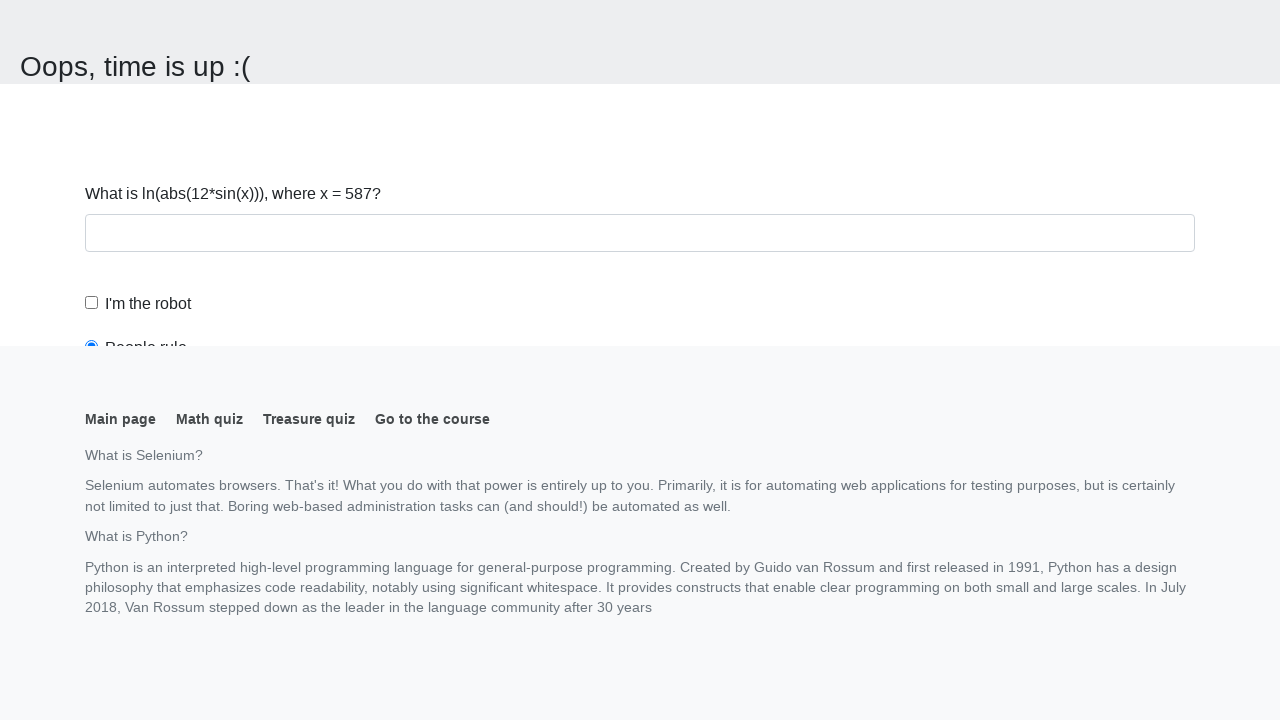

Retrieved input value from #input_value element
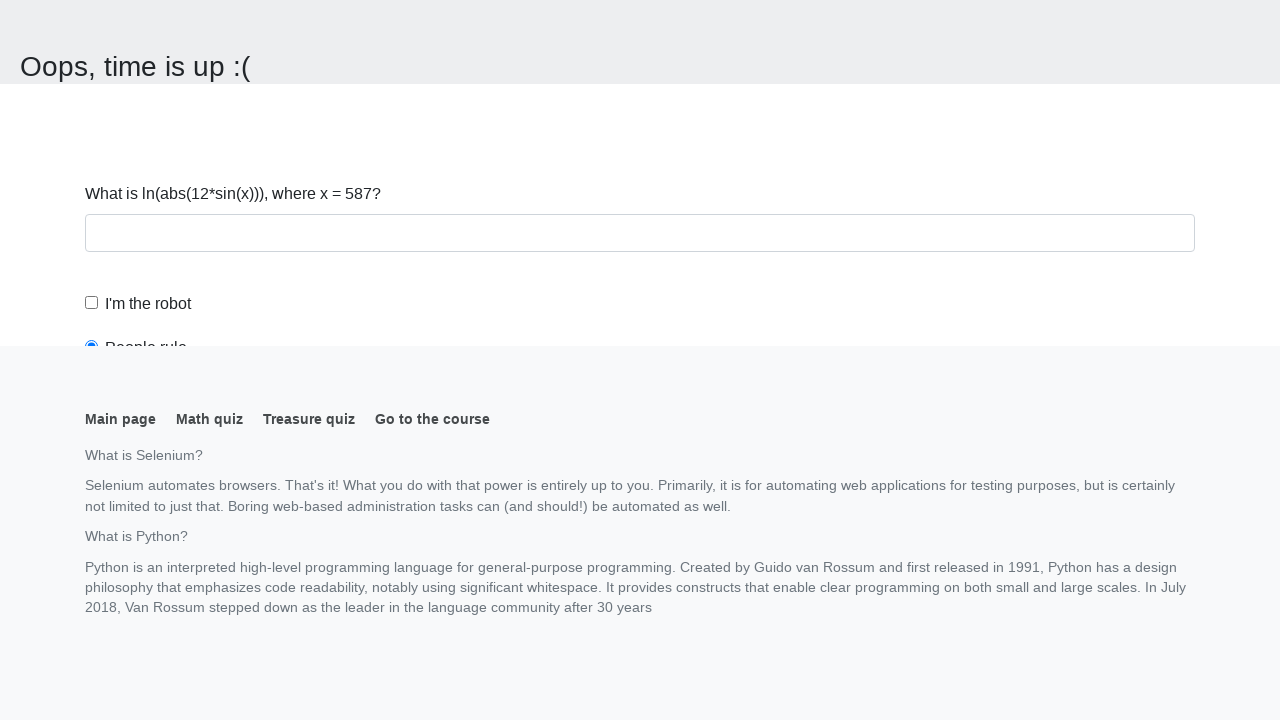

Calculated formula result: log(abs(12*sin(587))) = 1.7080516230725
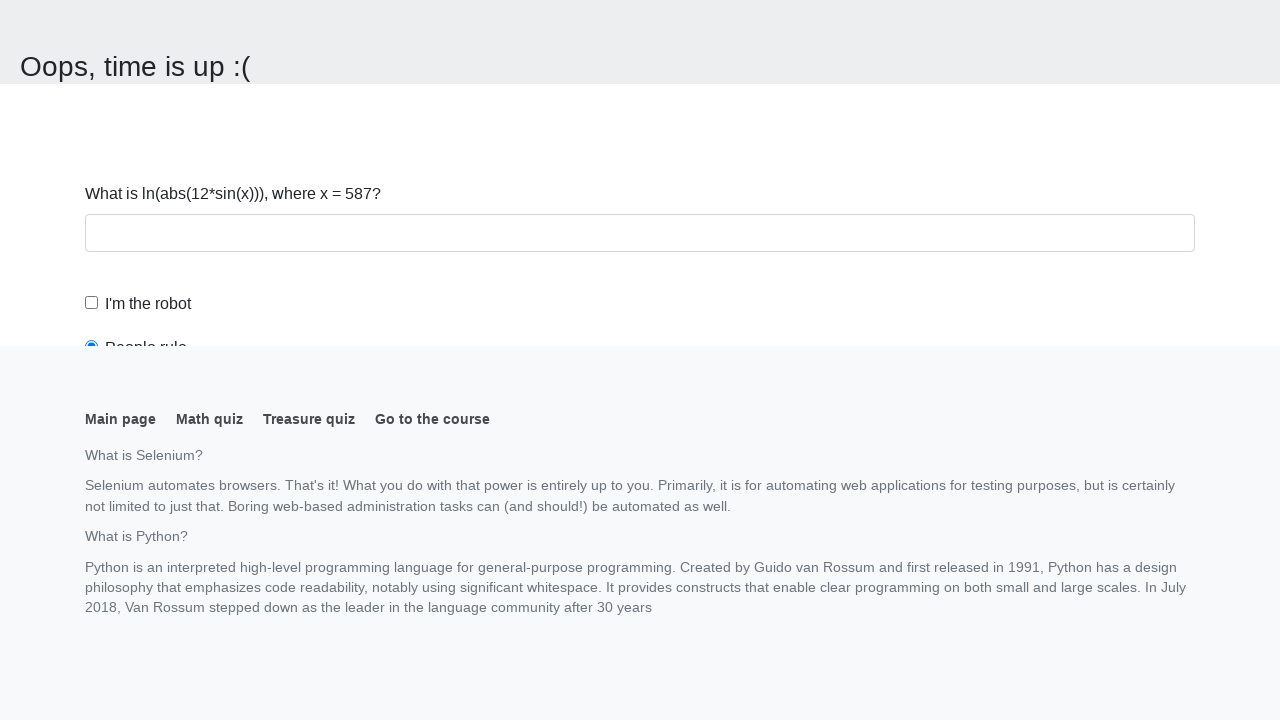

Filled answer field with calculated value: 1.7080516230725 on #answer
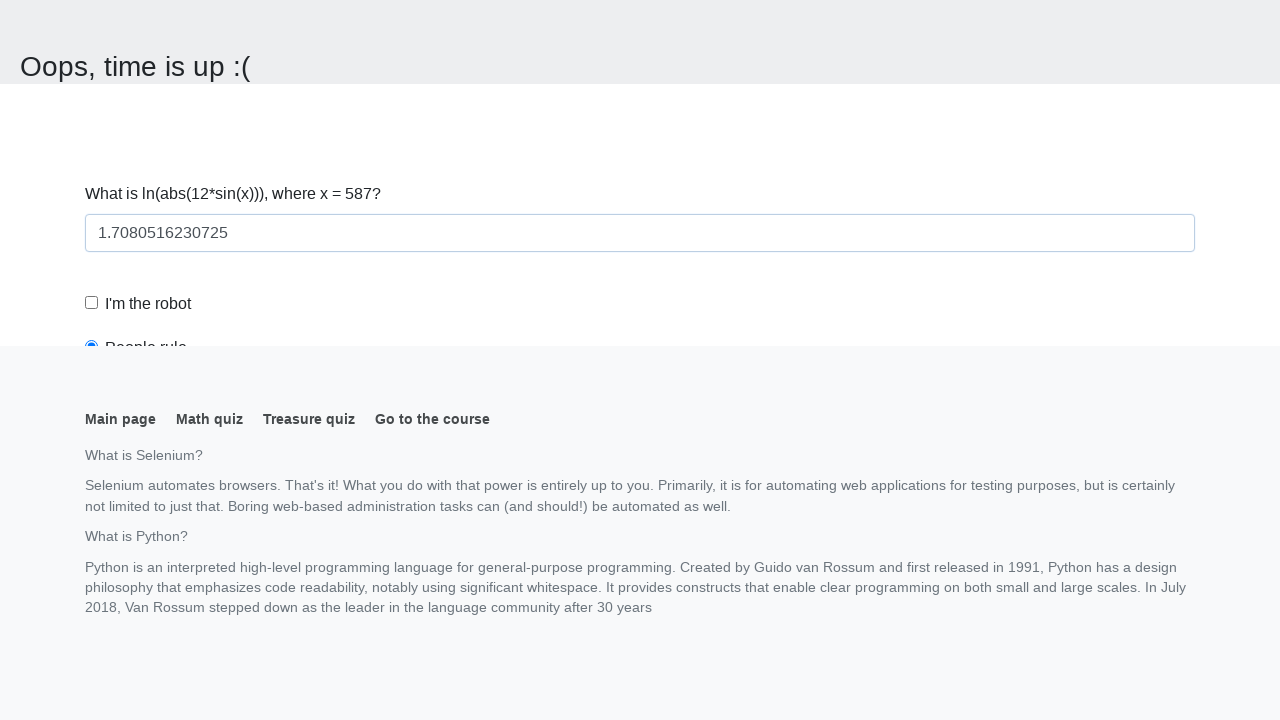

Clicked robot checkbox at (92, 303) on #robotCheckbox
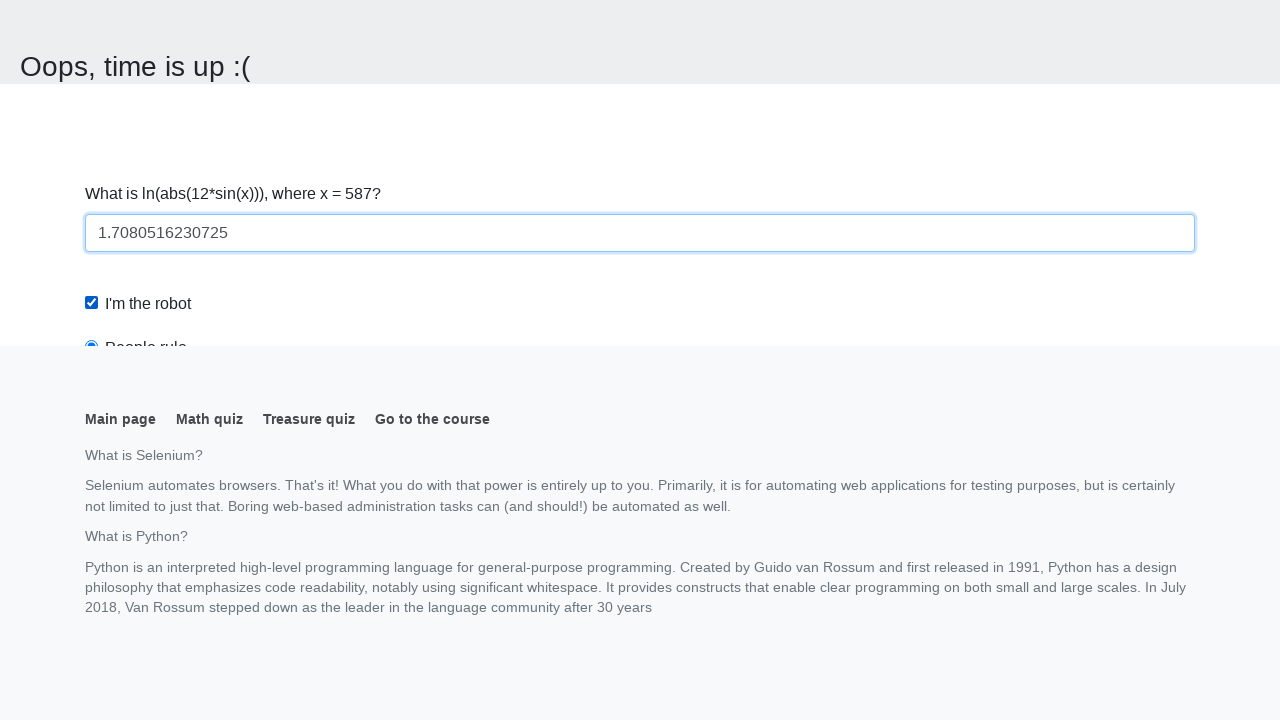

Scrolled page down by 100 pixels
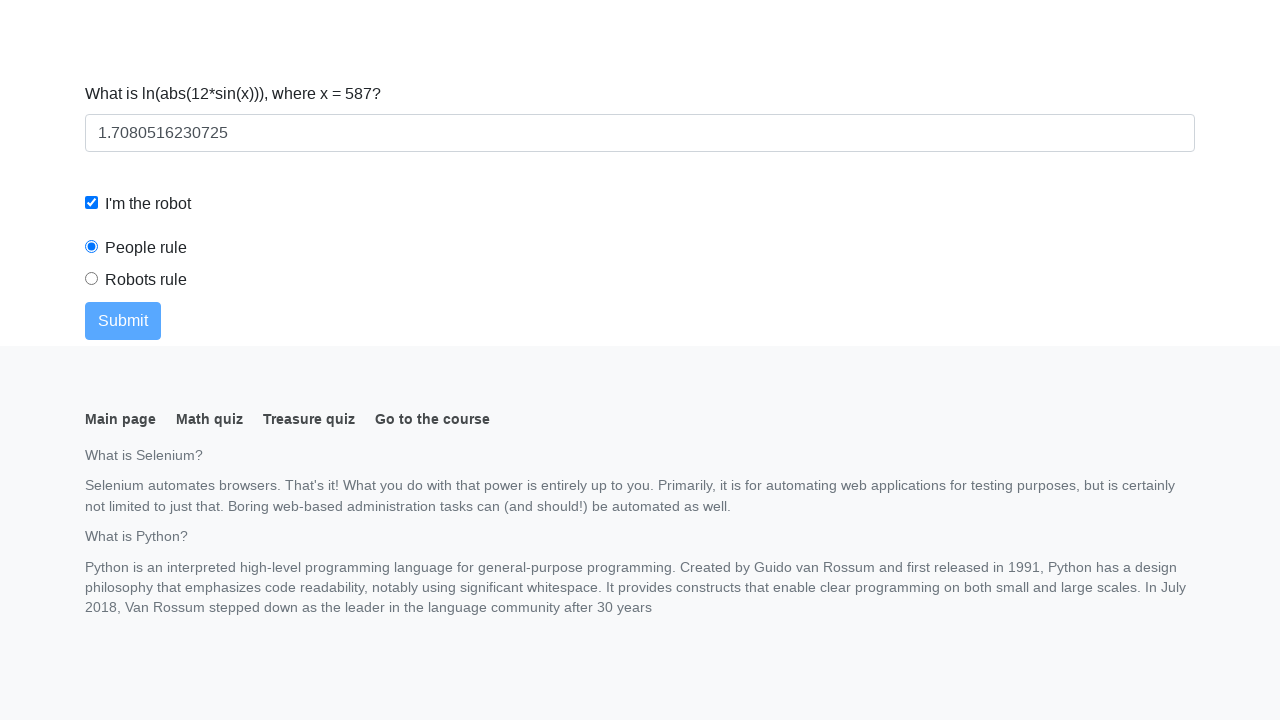

Clicked label for robot checkbox at (148, 204) on label[for='robotCheckbox']
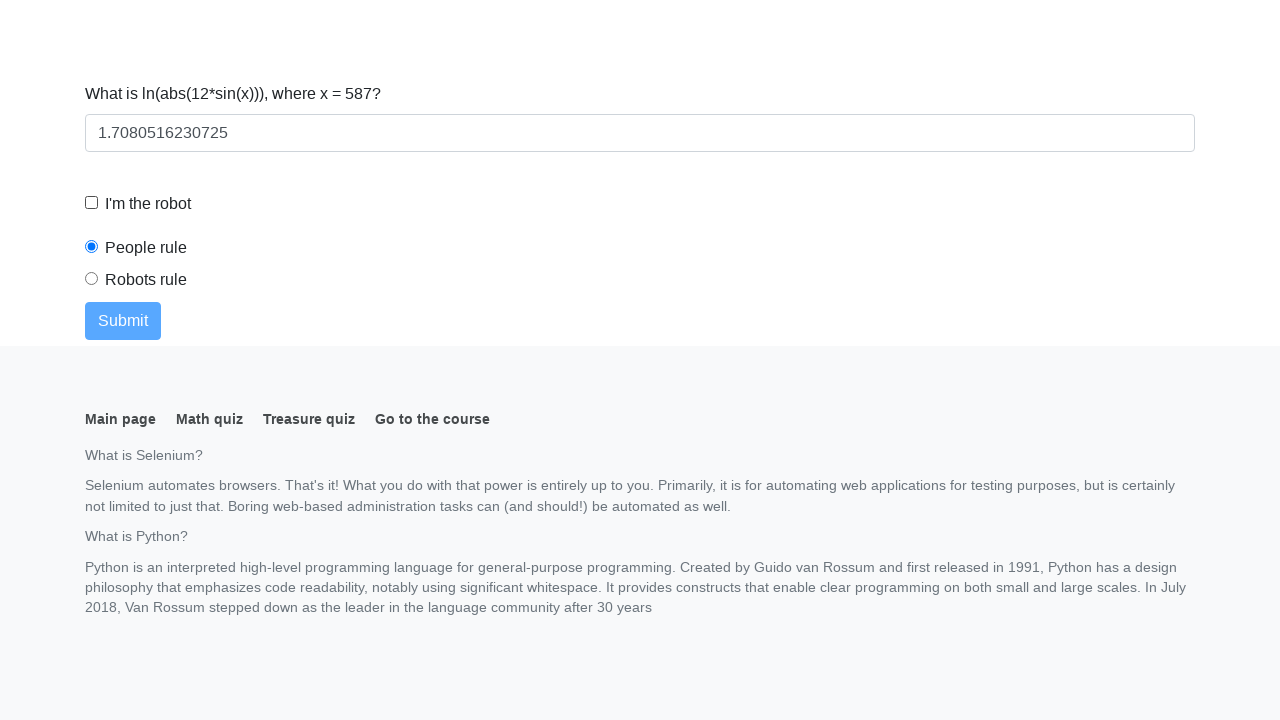

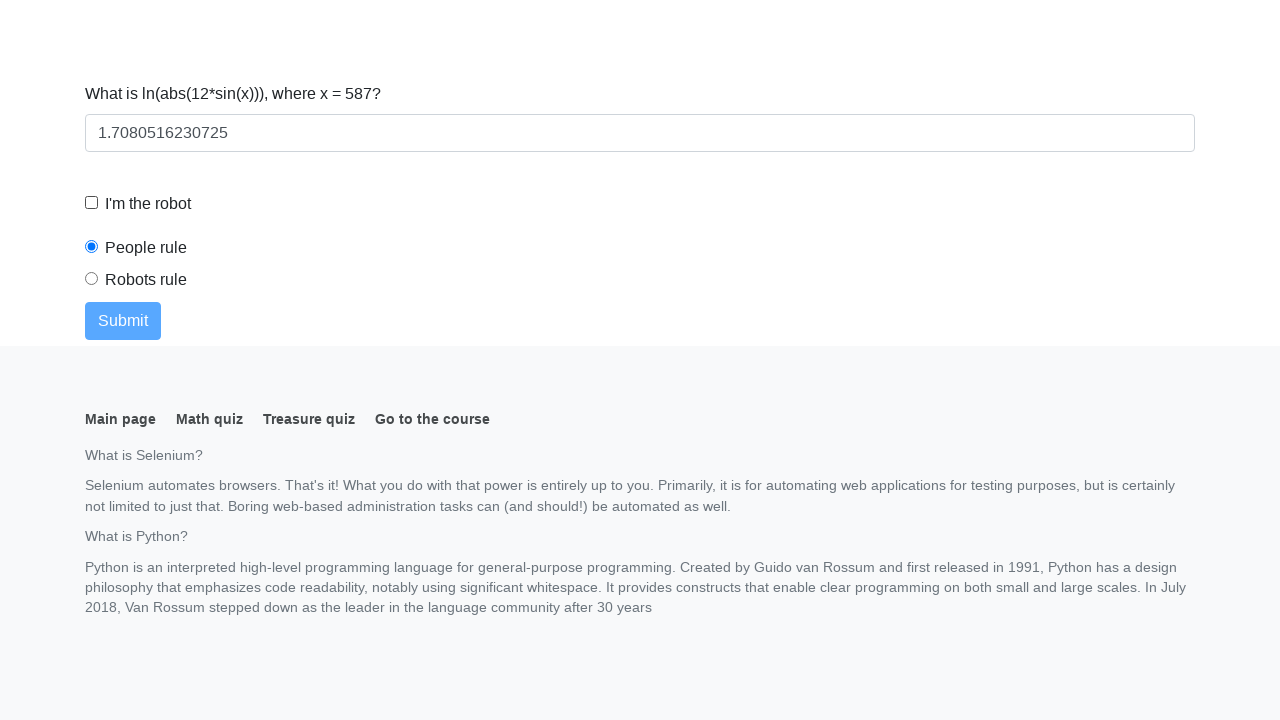